Tests programmatic selection of a chart series by executing JavaScript to change the selection

Starting URL: https://www.oracle.com/webfolder/technetwork/jet/jetCookbook.html?component=barChart&demo=default

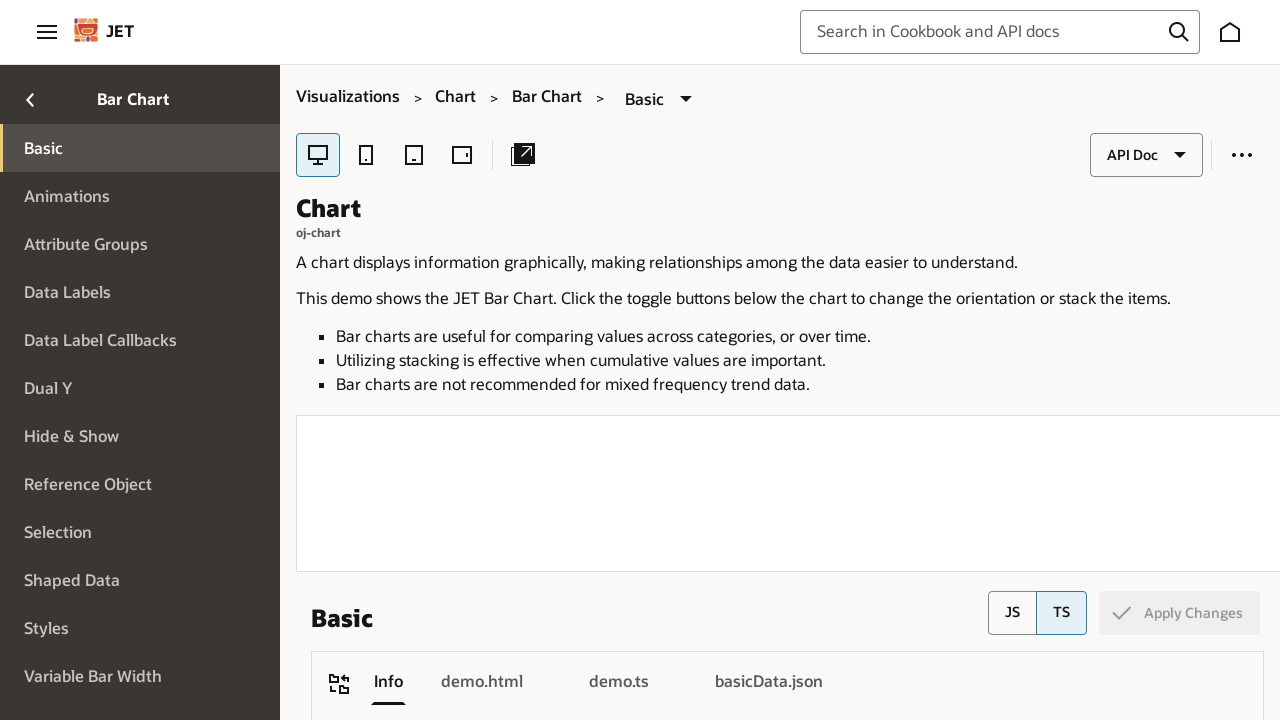

Executed JavaScript to programmatically change selection to Series 1
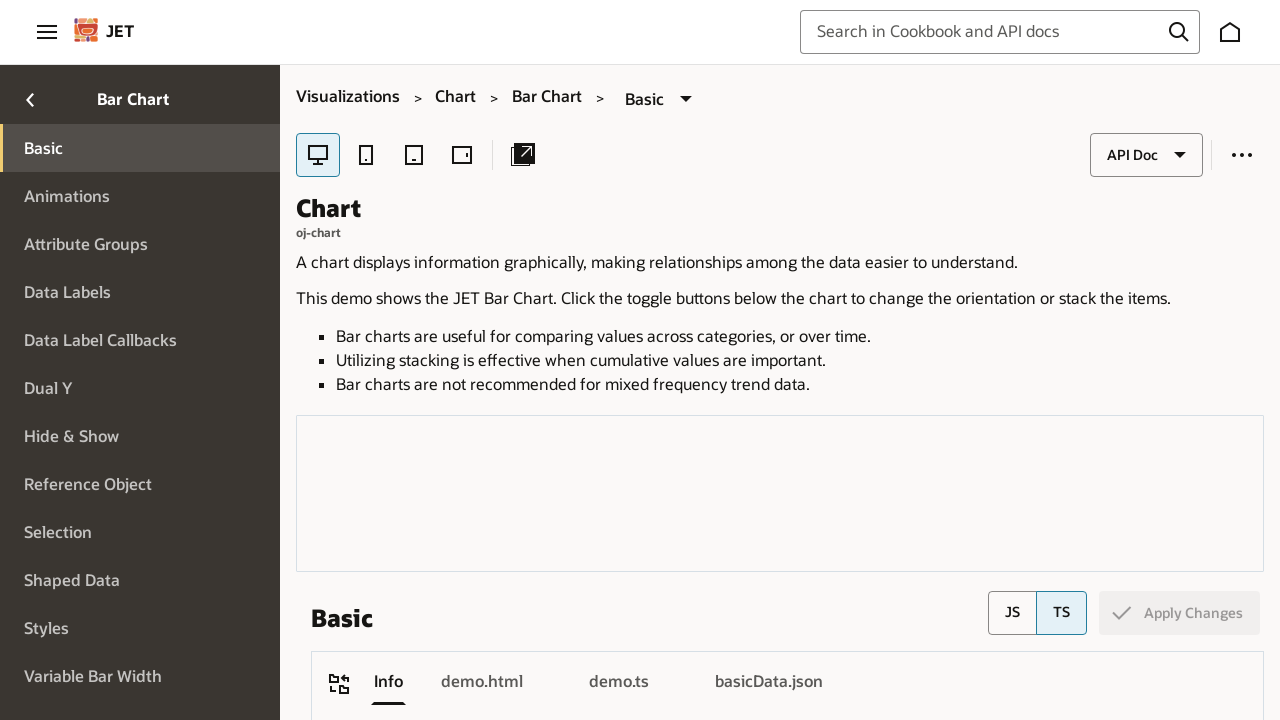

Waited for selection to update on the chart
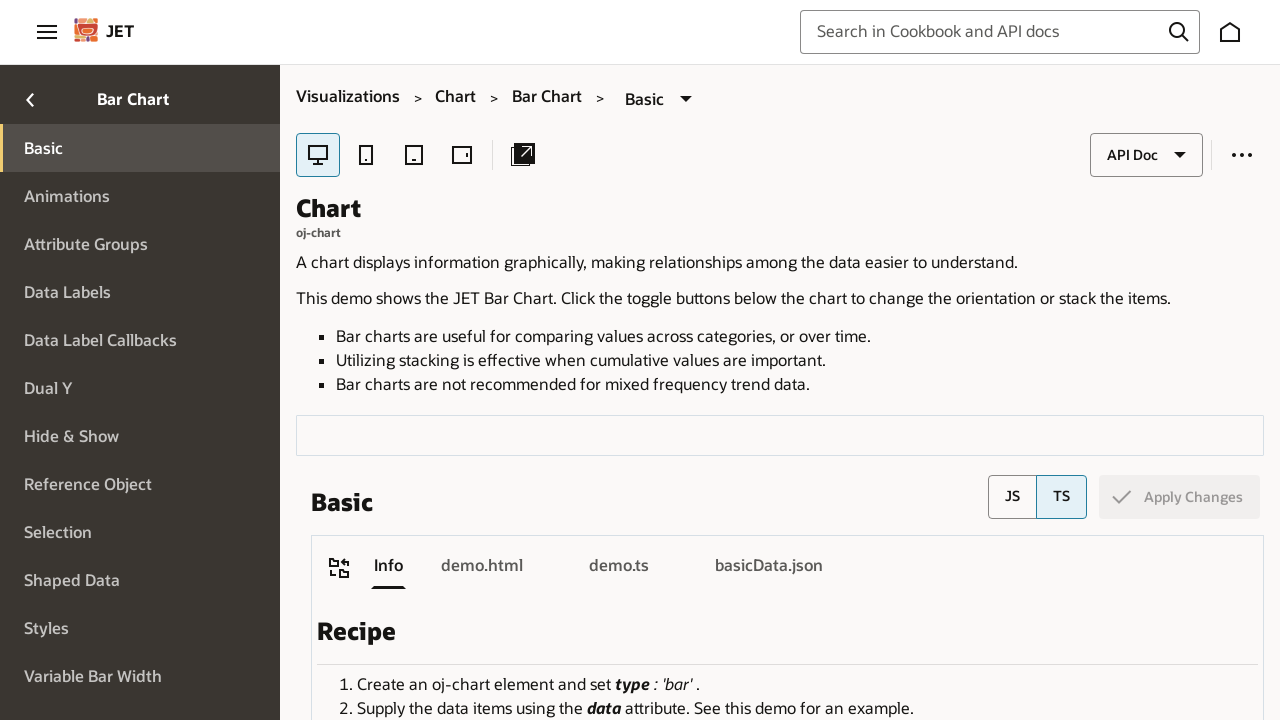

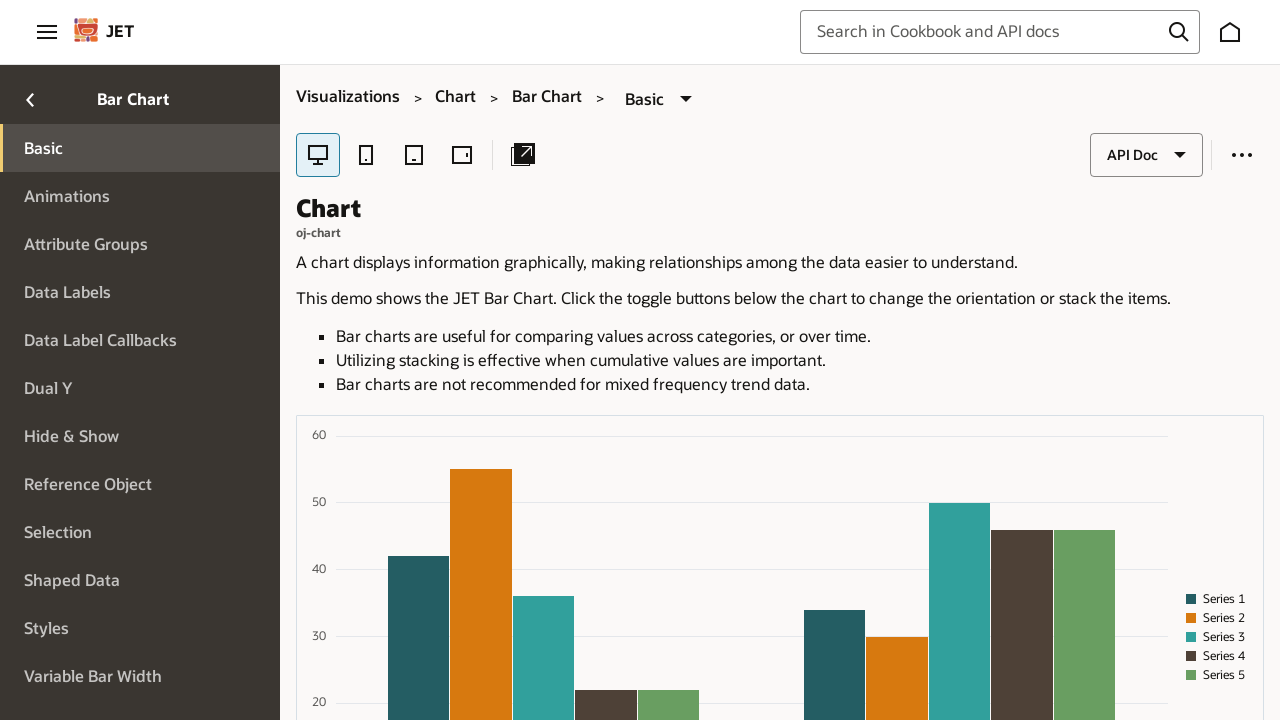